Tests GOG.com search functionality by clicking the search icon, entering a game name, and submitting the search

Starting URL: https://www.gog.com/ru

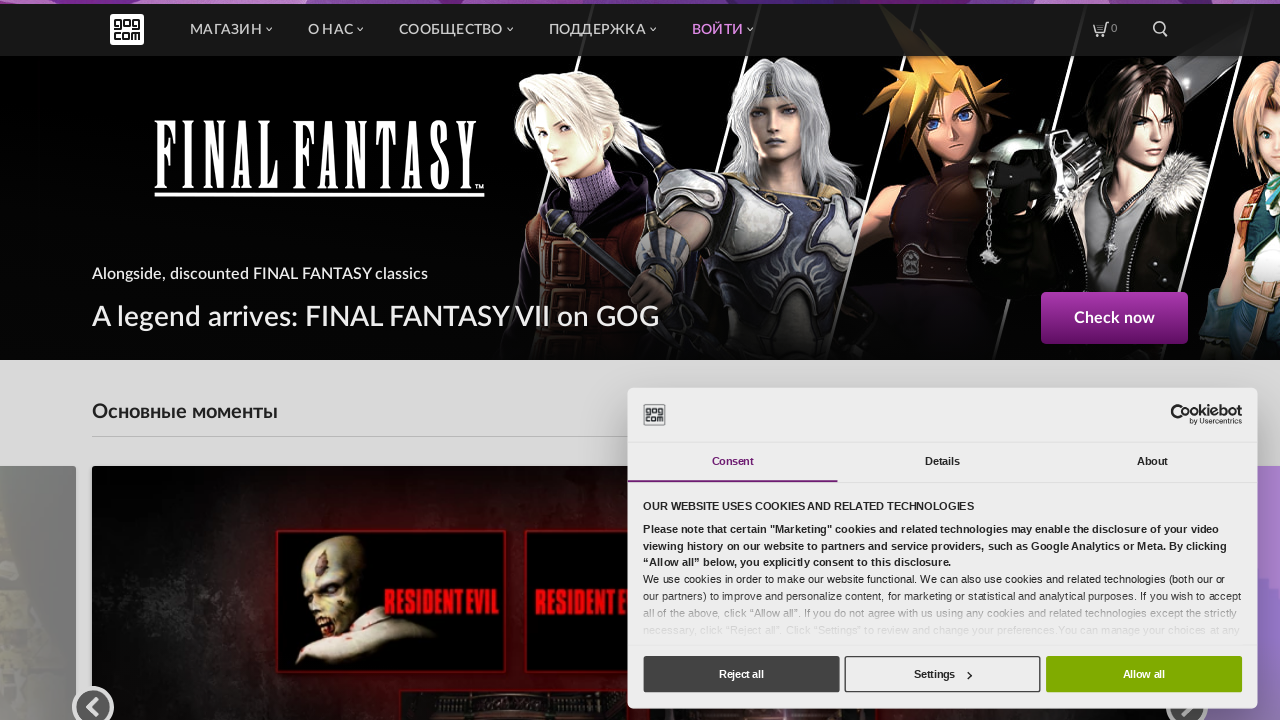

Clicked search icon to open search field at (1151, 30) on .js-menu-search
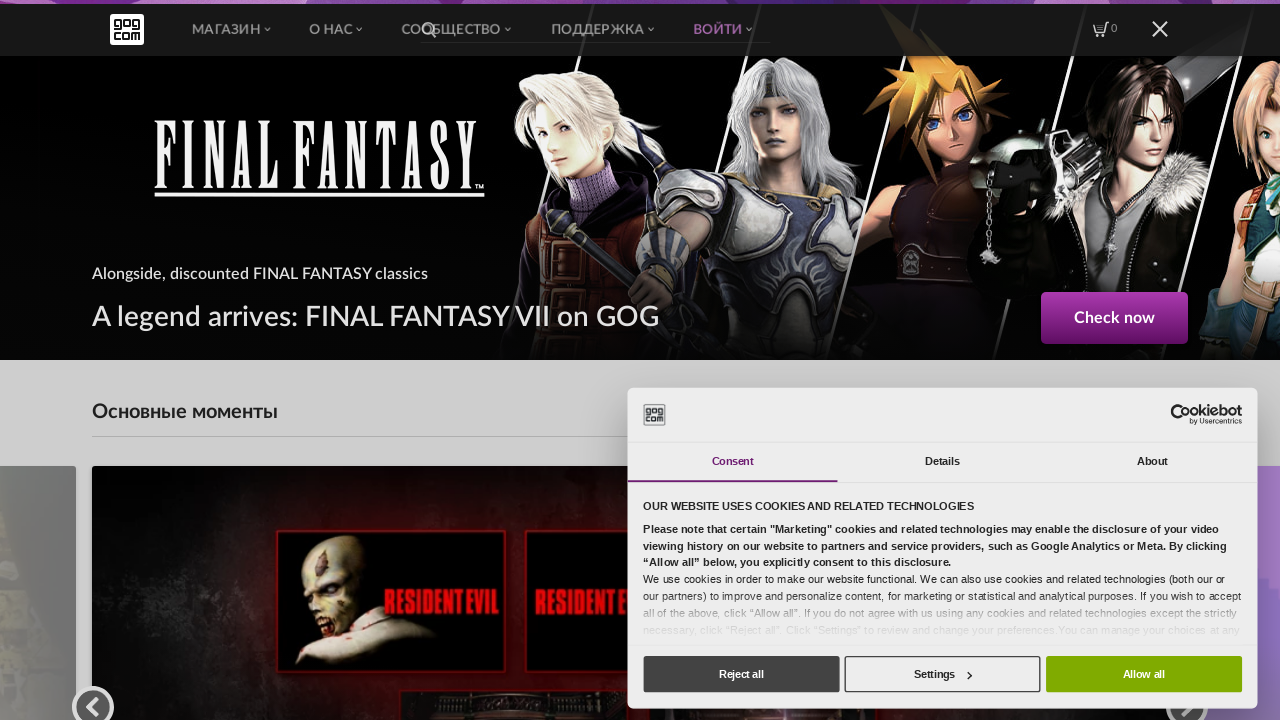

Search input field became visible
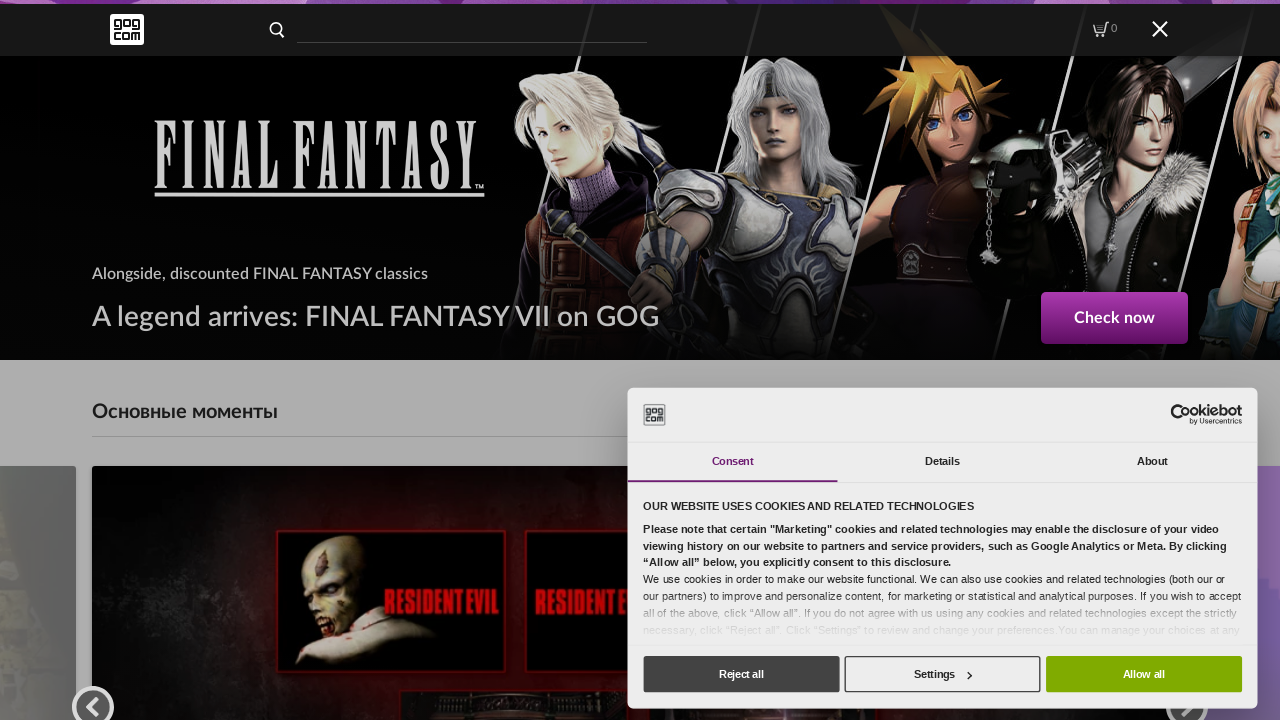

Entered 'witcher 3' into search field on .menu-search-input__field
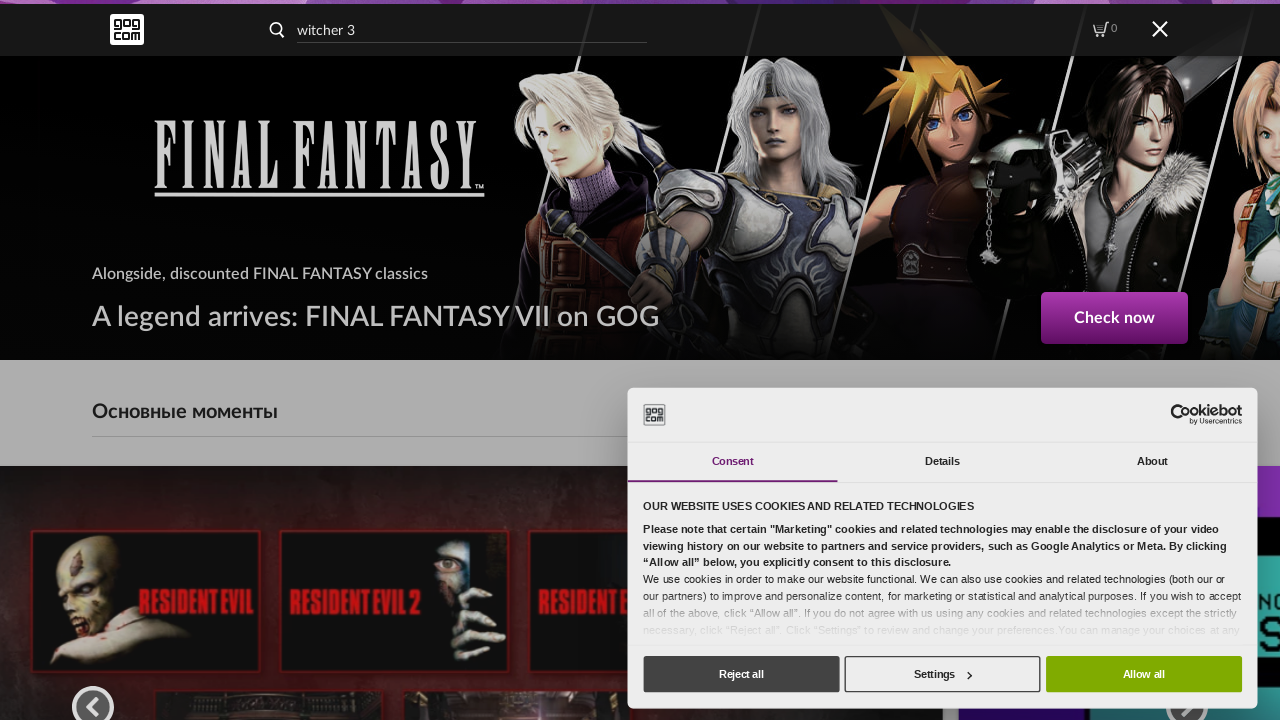

Pressed Enter to submit search query on .menu-search-input__field
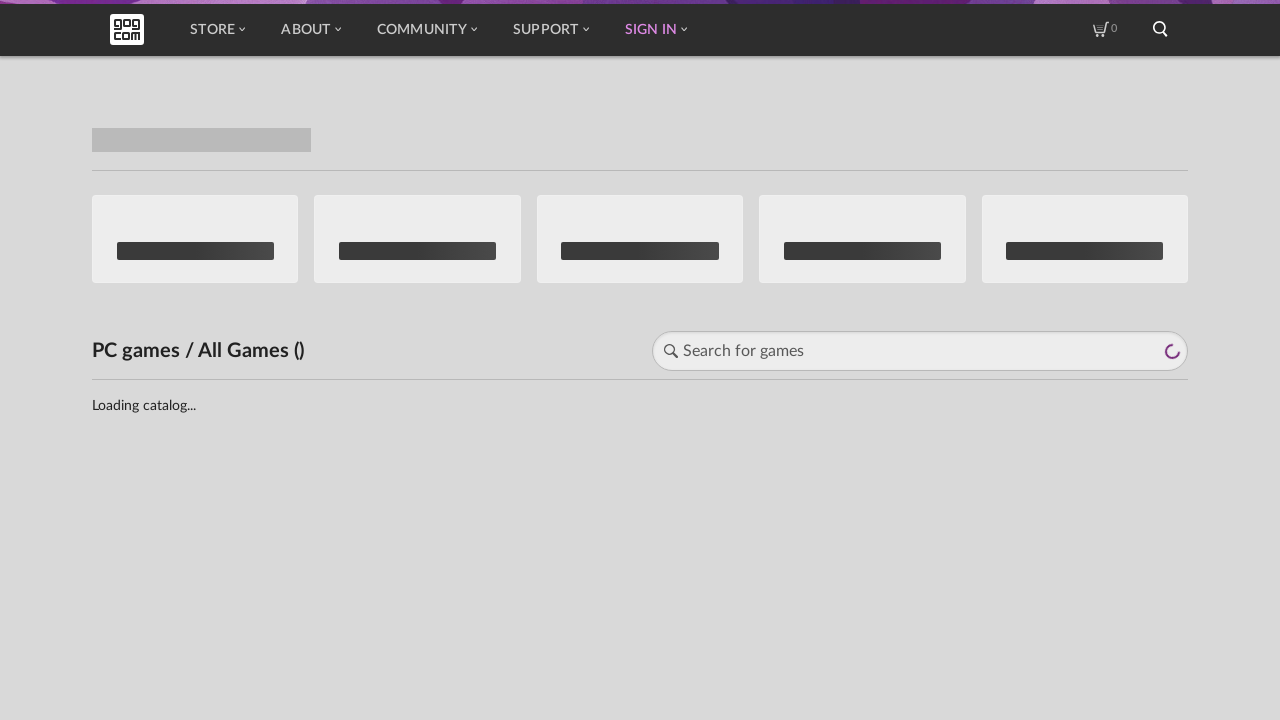

Search results page loaded successfully
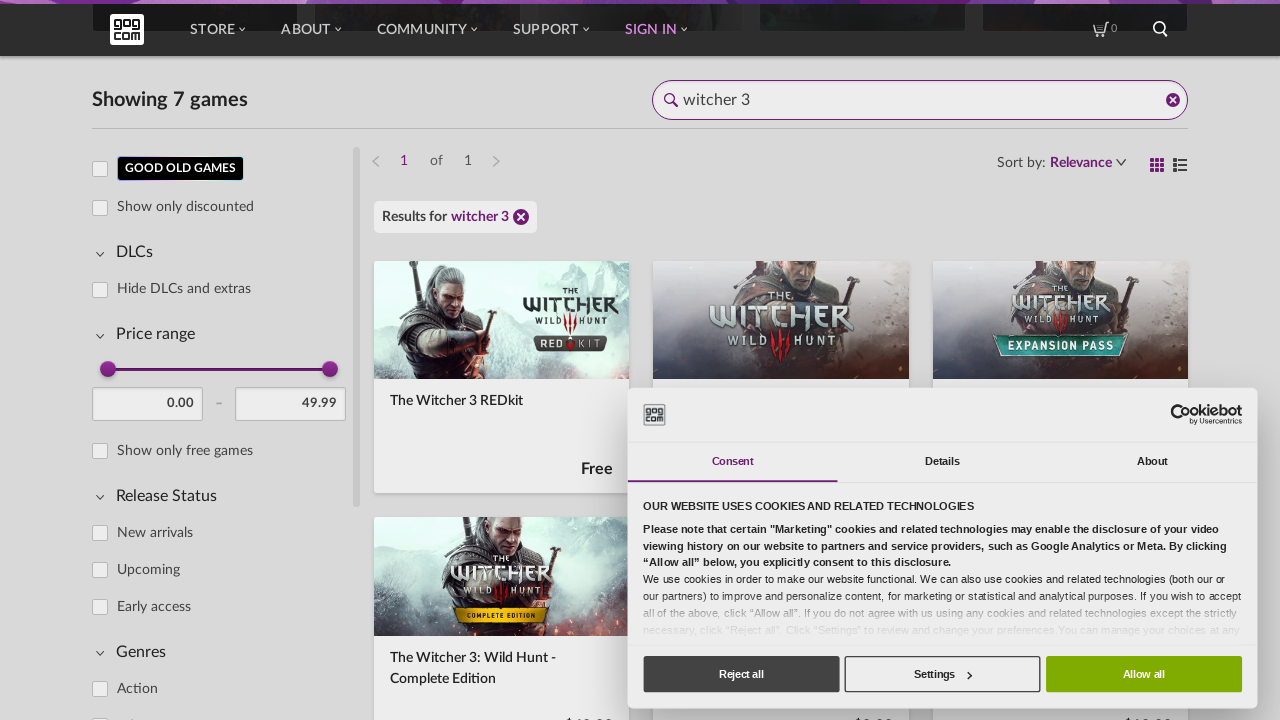

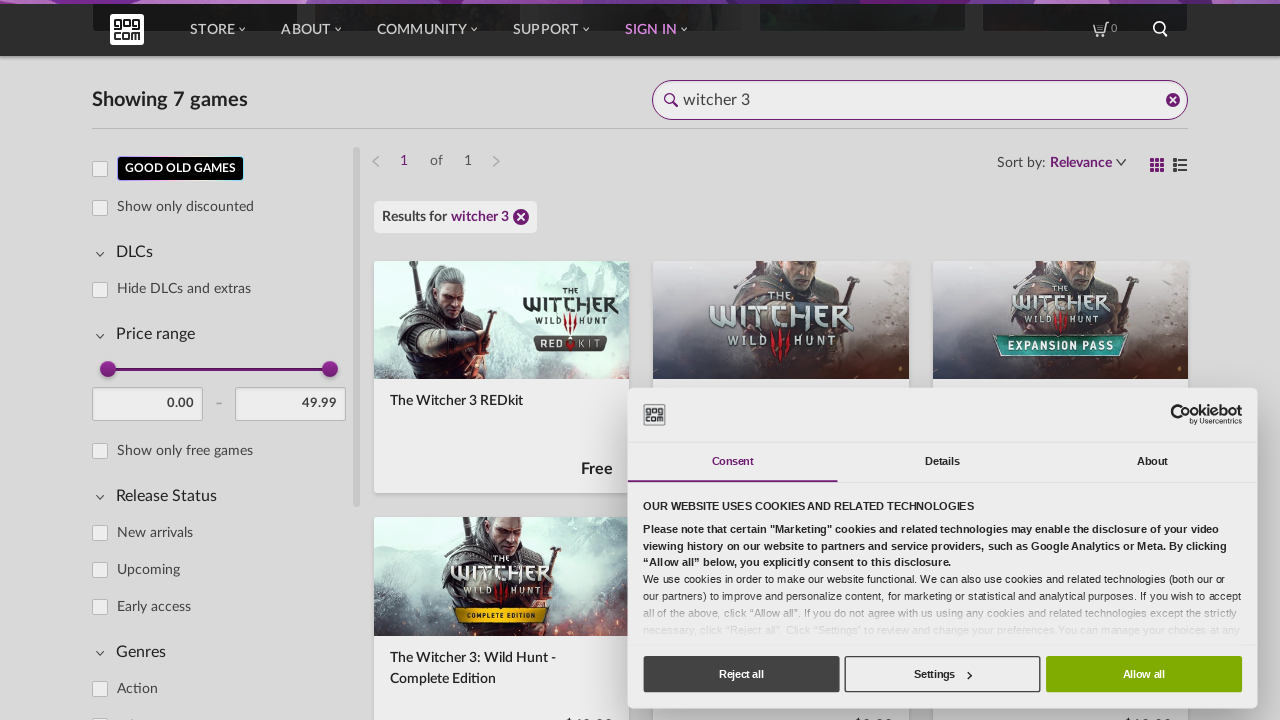